Tests interaction with multiple iframes by switching between them and filling form fields in each frame

Starting URL: https://demoapps.qspiders.com/ui/frames/multiple?sublist=2

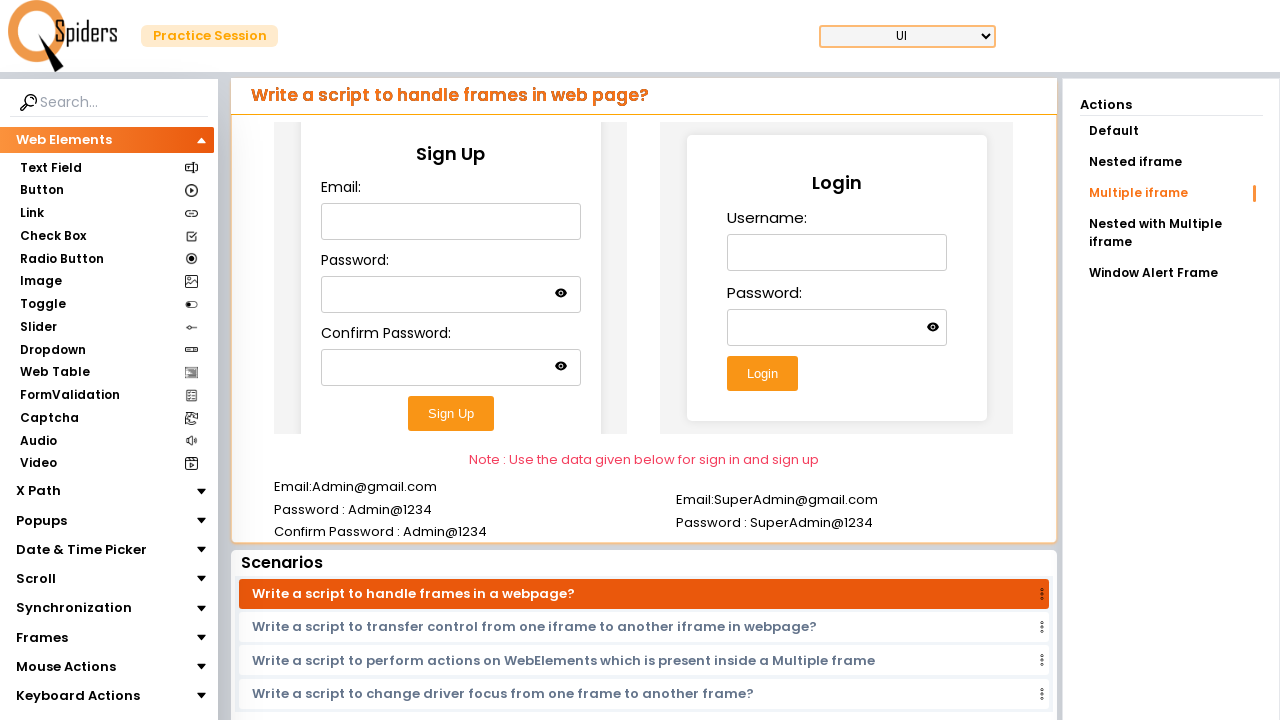

Located first iframe for registration form
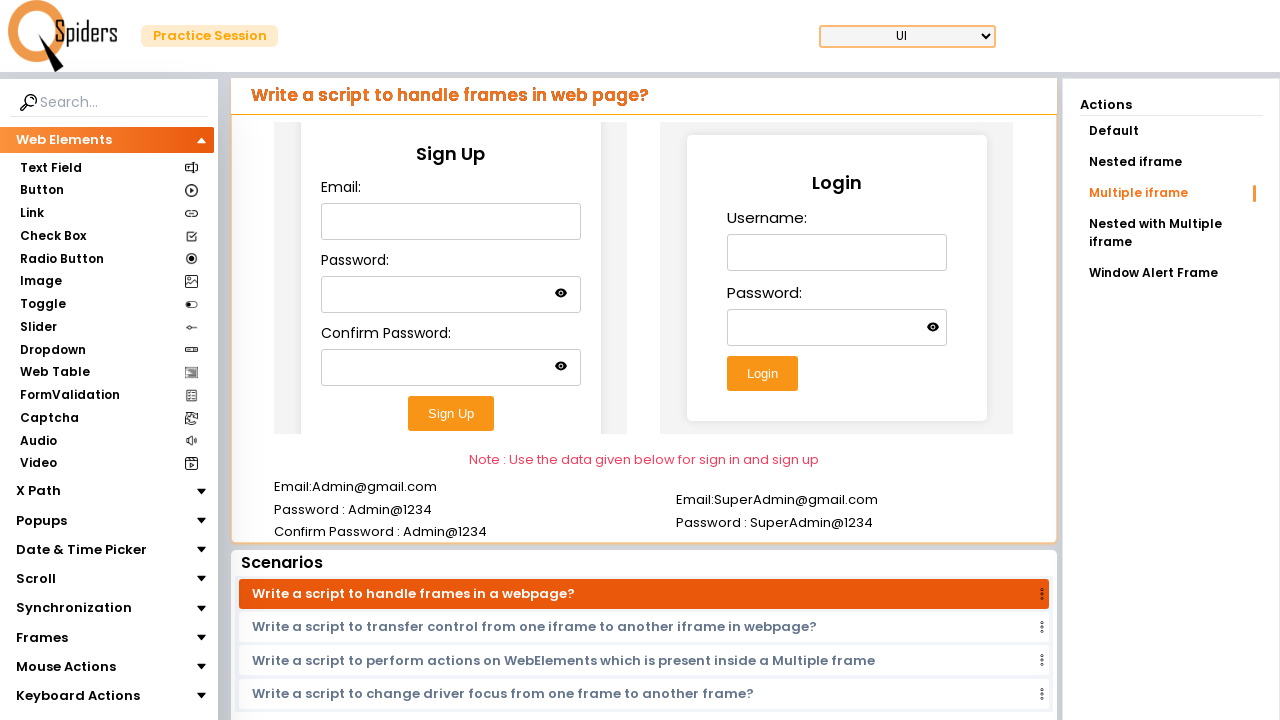

Filled email field with 'admin' in first iframe on (//iframe[@class='w-full h-96'])[1] >> internal:control=enter-frame >> input#ema
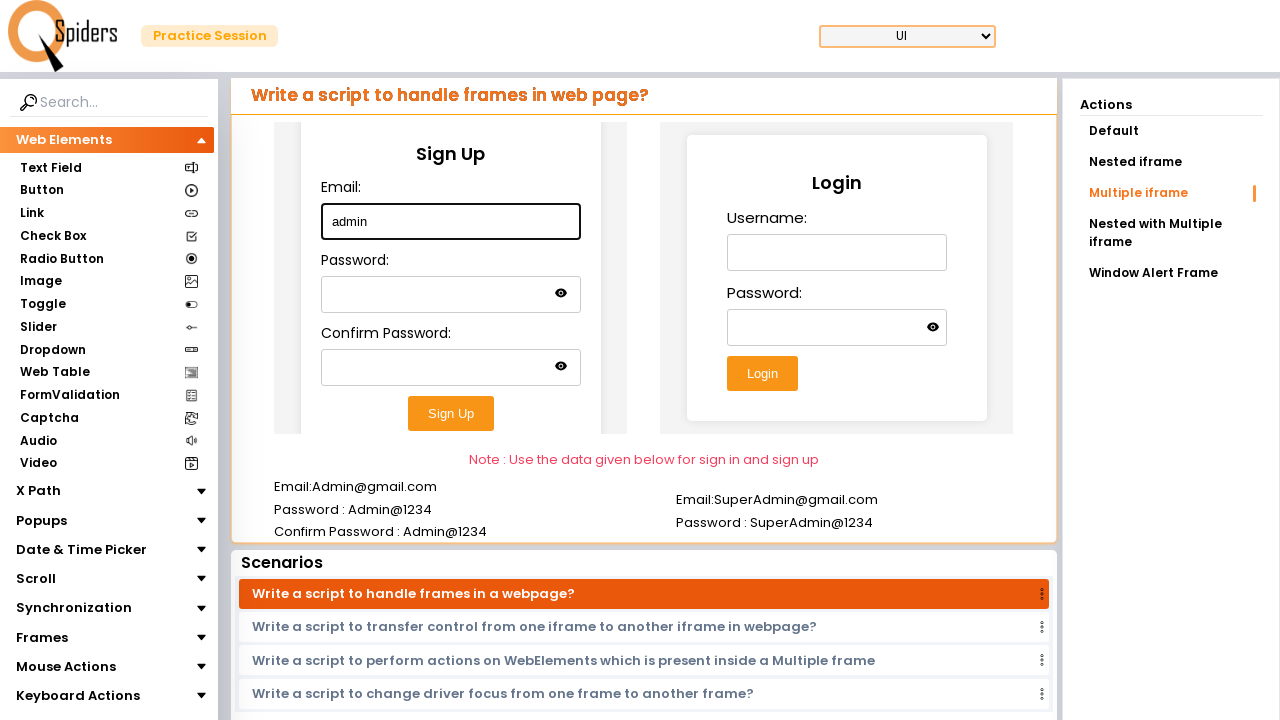

Filled password field with 'admin@123' in first iframe on (//iframe[@class='w-full h-96'])[1] >> internal:control=enter-frame >> input#pas
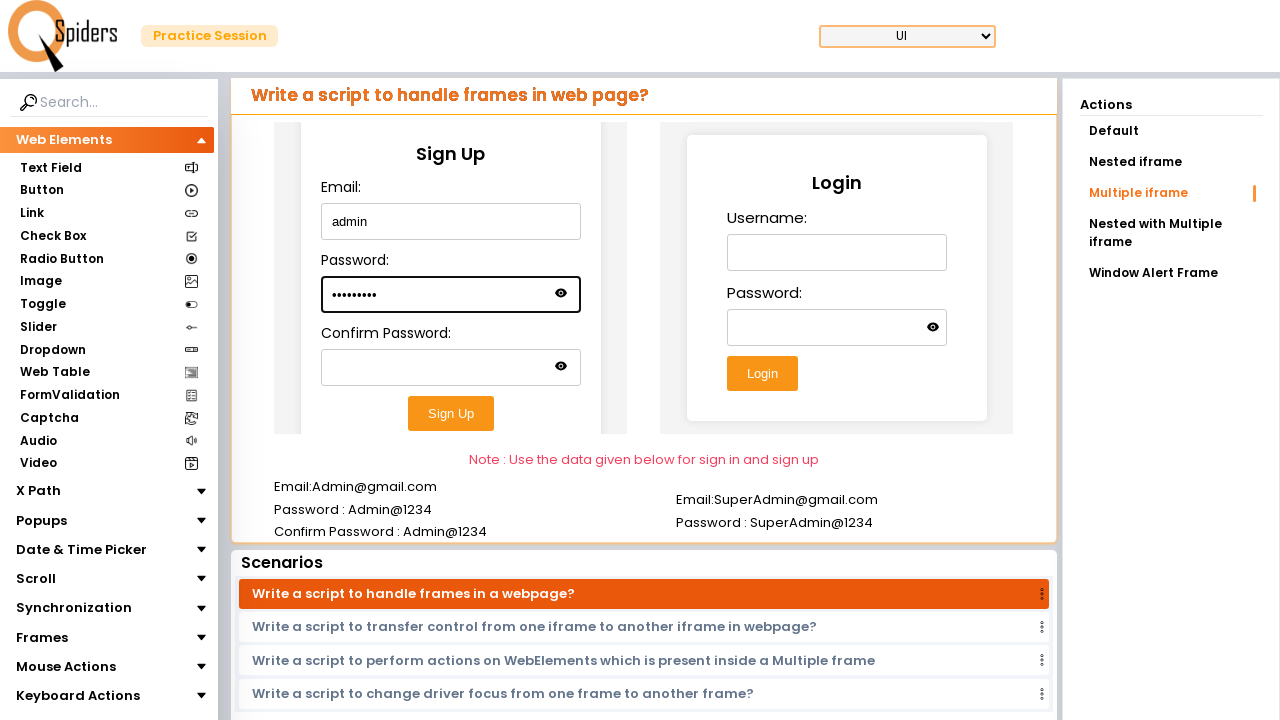

Filled confirm password field with 'admin@123' in first iframe on (//iframe[@class='w-full h-96'])[1] >> internal:control=enter-frame >> input#con
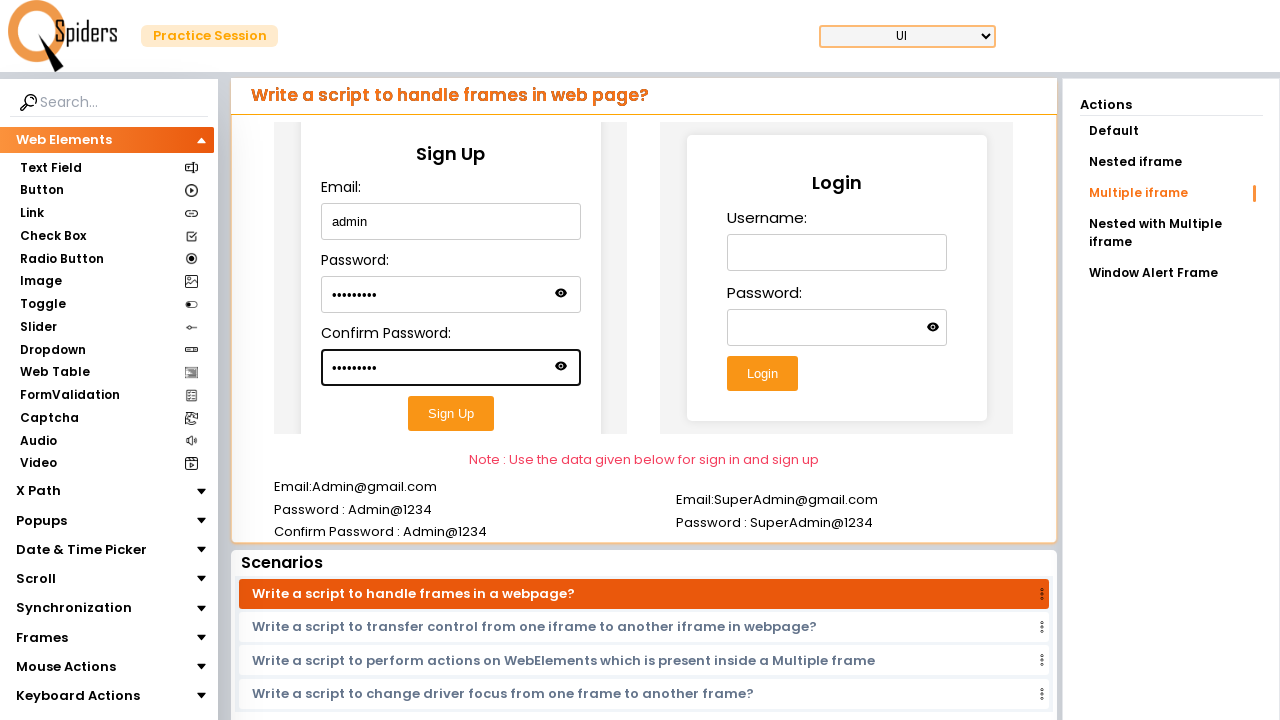

Located second iframe for login form
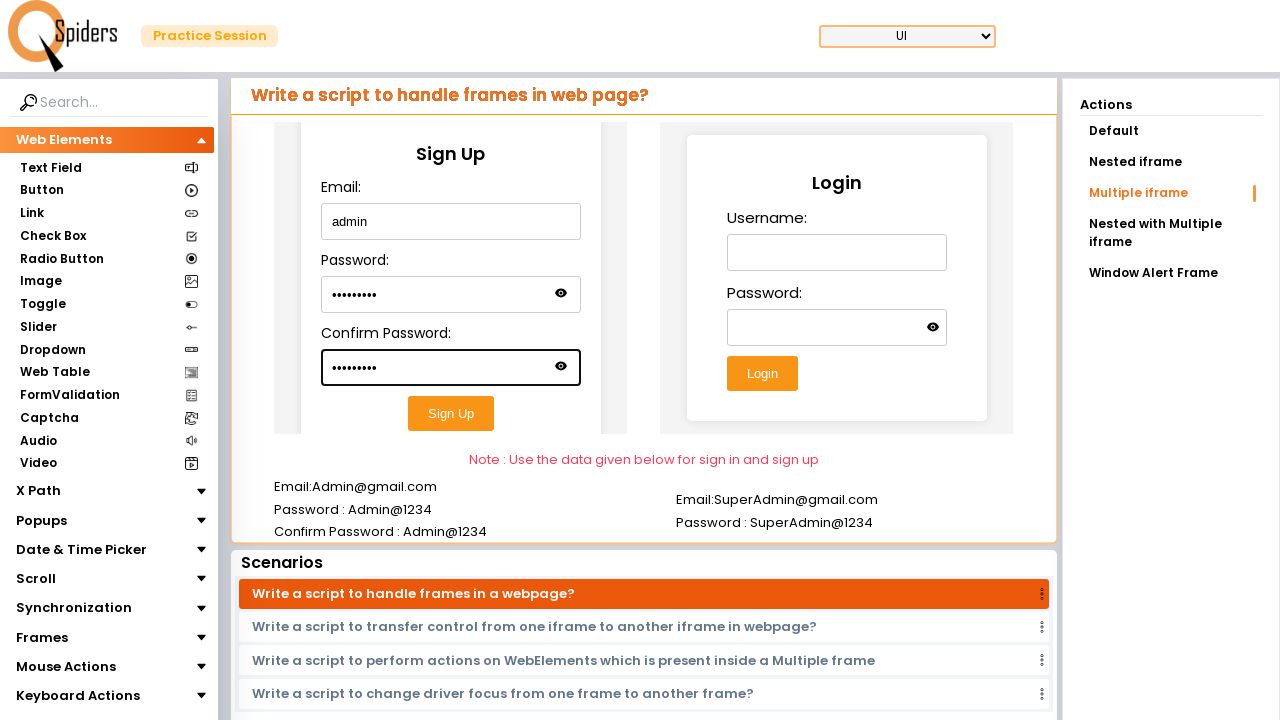

Filled username field with 'thilak' in second iframe on (//iframe[@class='w-full h-96'])[2] >> internal:control=enter-frame >> input#use
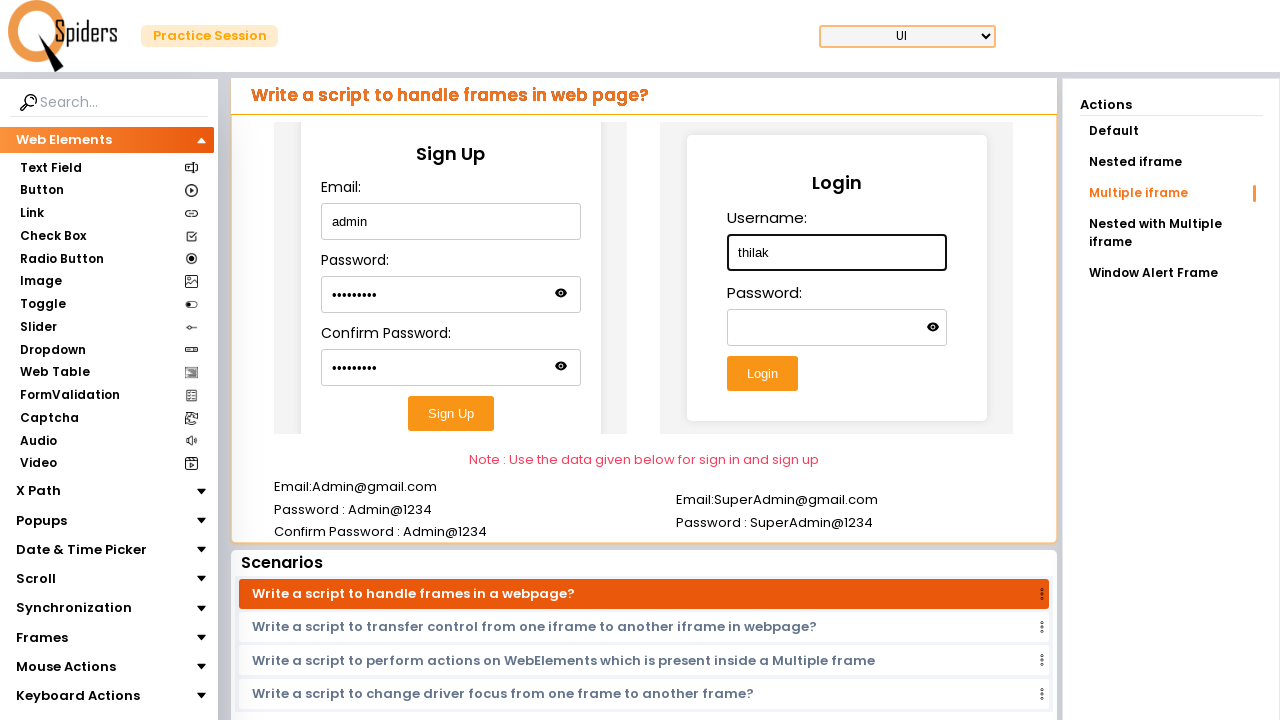

Filled password field with 'thilak123' in second iframe on (//iframe[@class='w-full h-96'])[2] >> internal:control=enter-frame >> input#pas
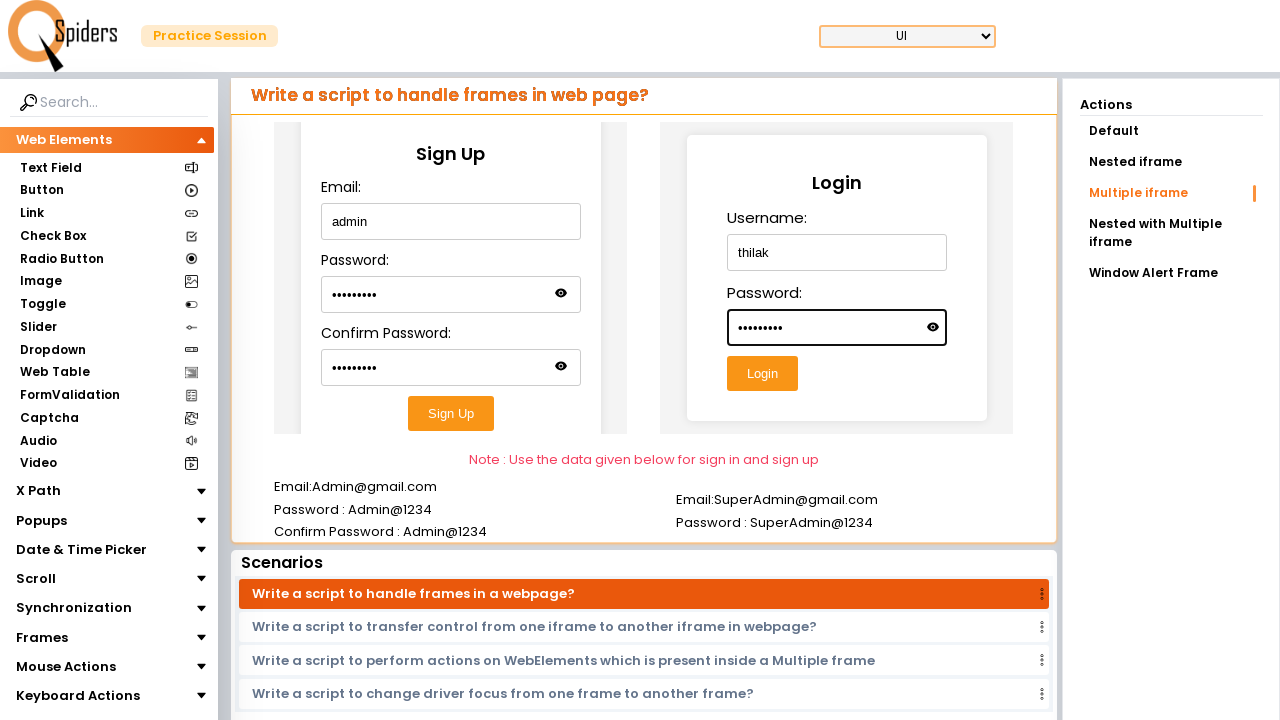

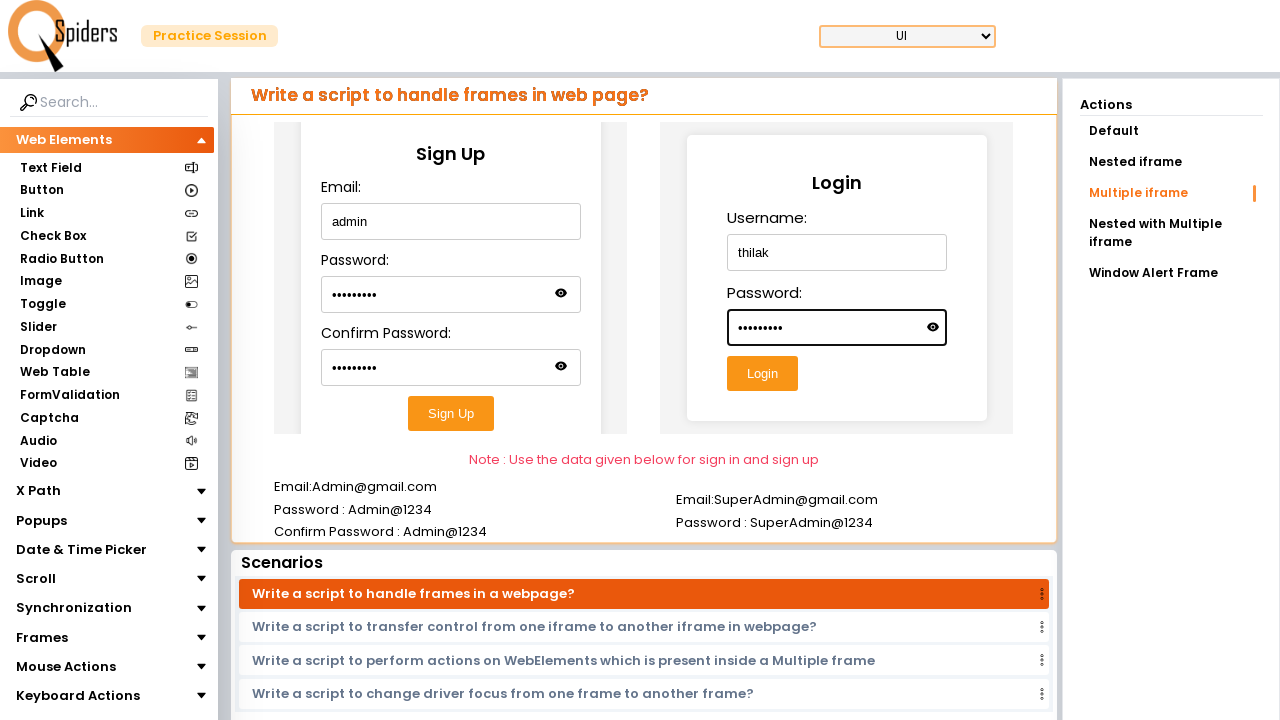